Tests JavaScript prompt interaction by clicking a button to trigger a prompt, entering text, and verifying the result

Starting URL: https://the-internet.herokuapp.com/javascript_alerts

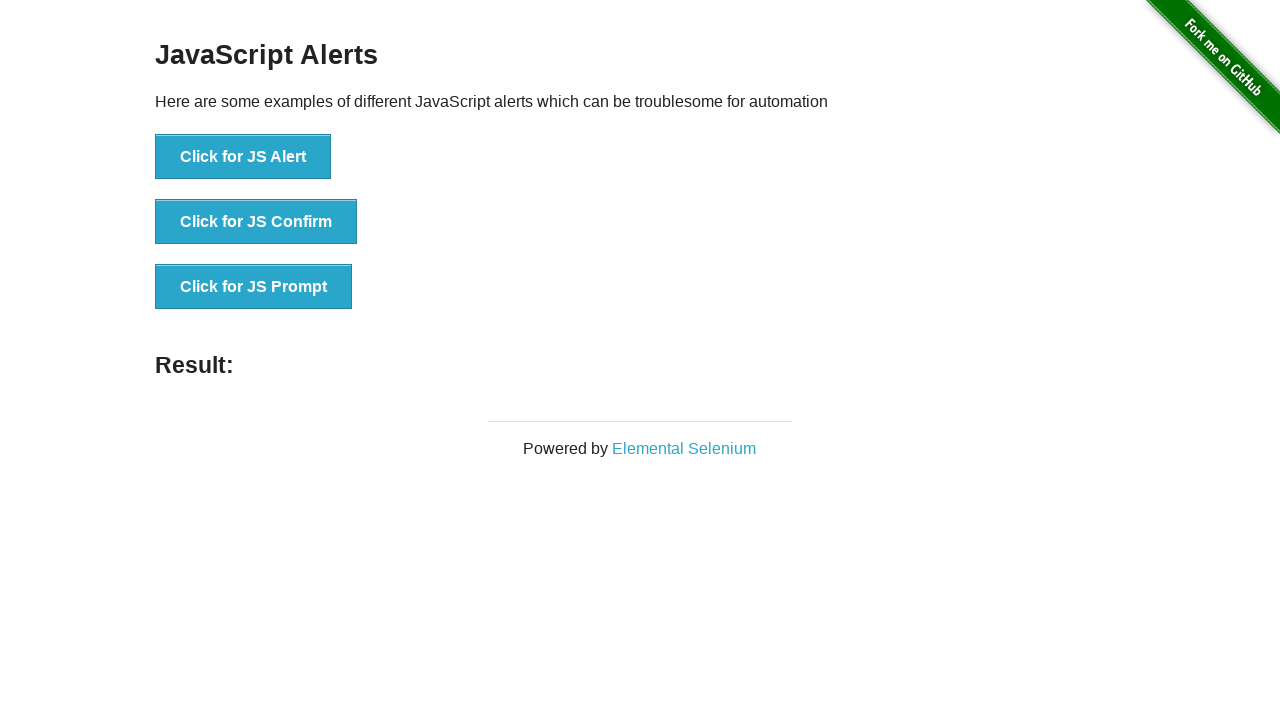

Set up dialog handler to accept JS prompt with text 'test'
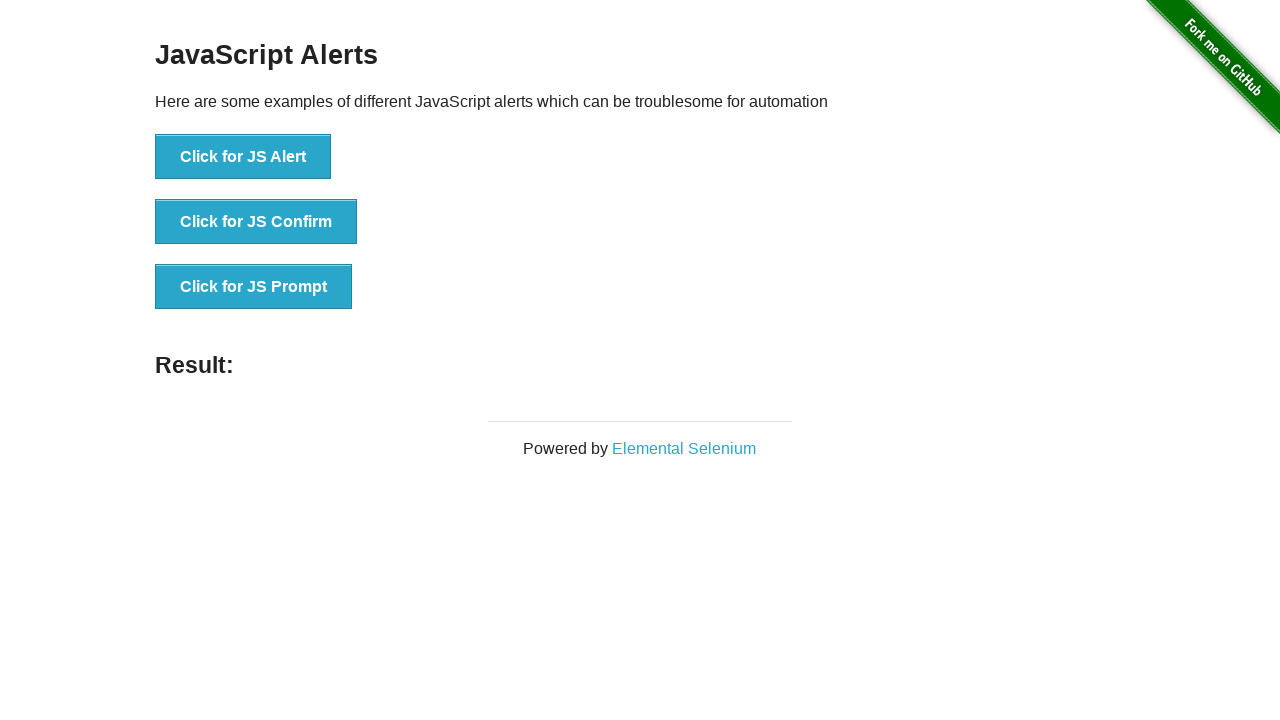

Clicked button to trigger JS prompt dialog at (254, 287) on button:has-text('Click for JS Prompt')
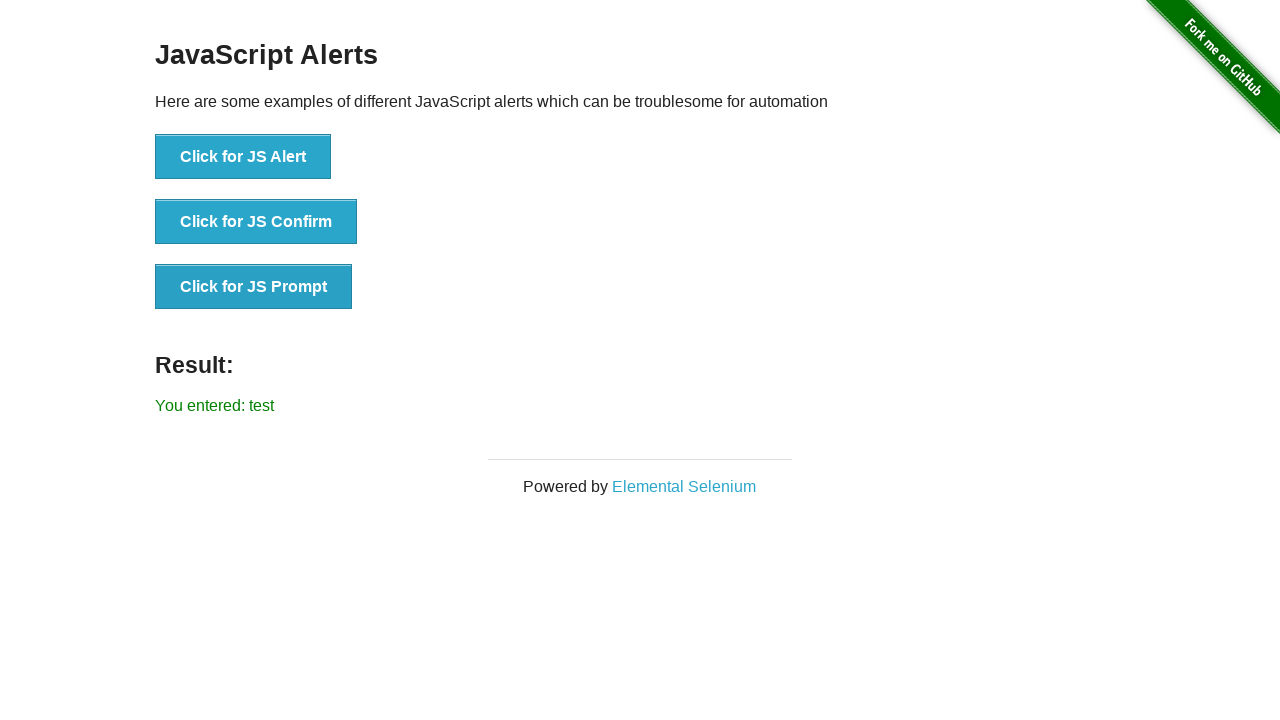

Waited for result element to appear
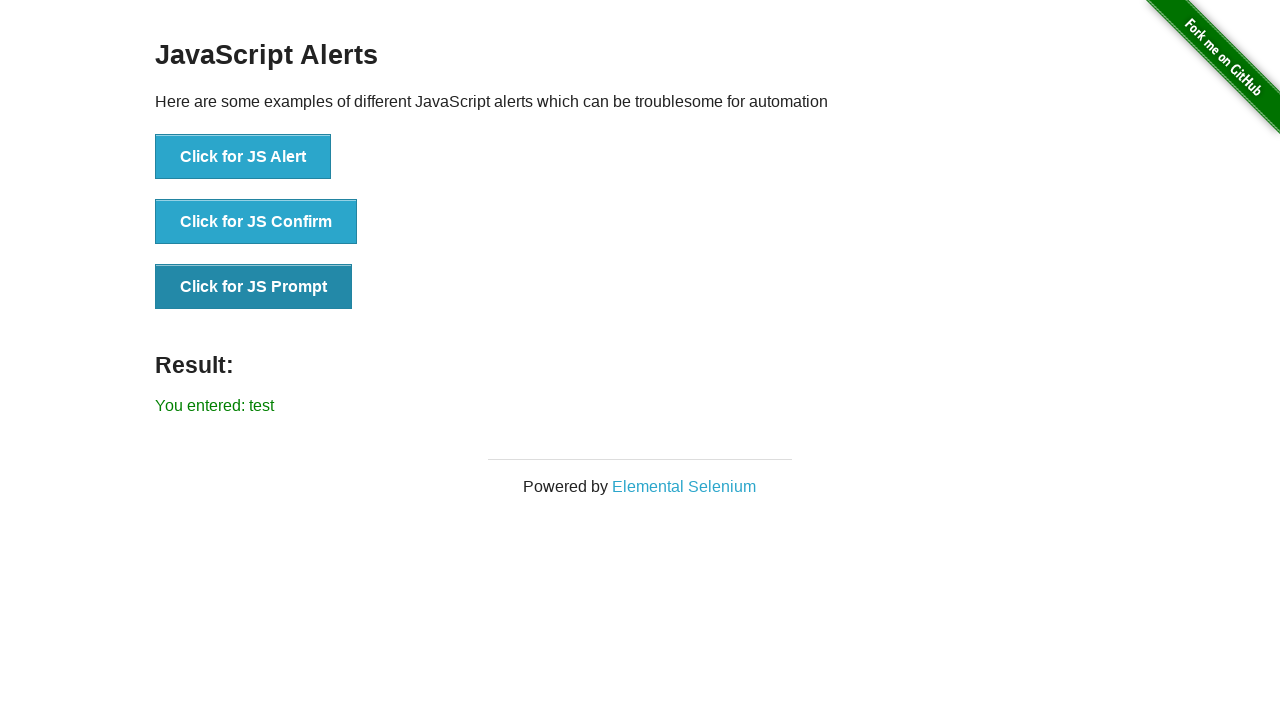

Retrieved result text content
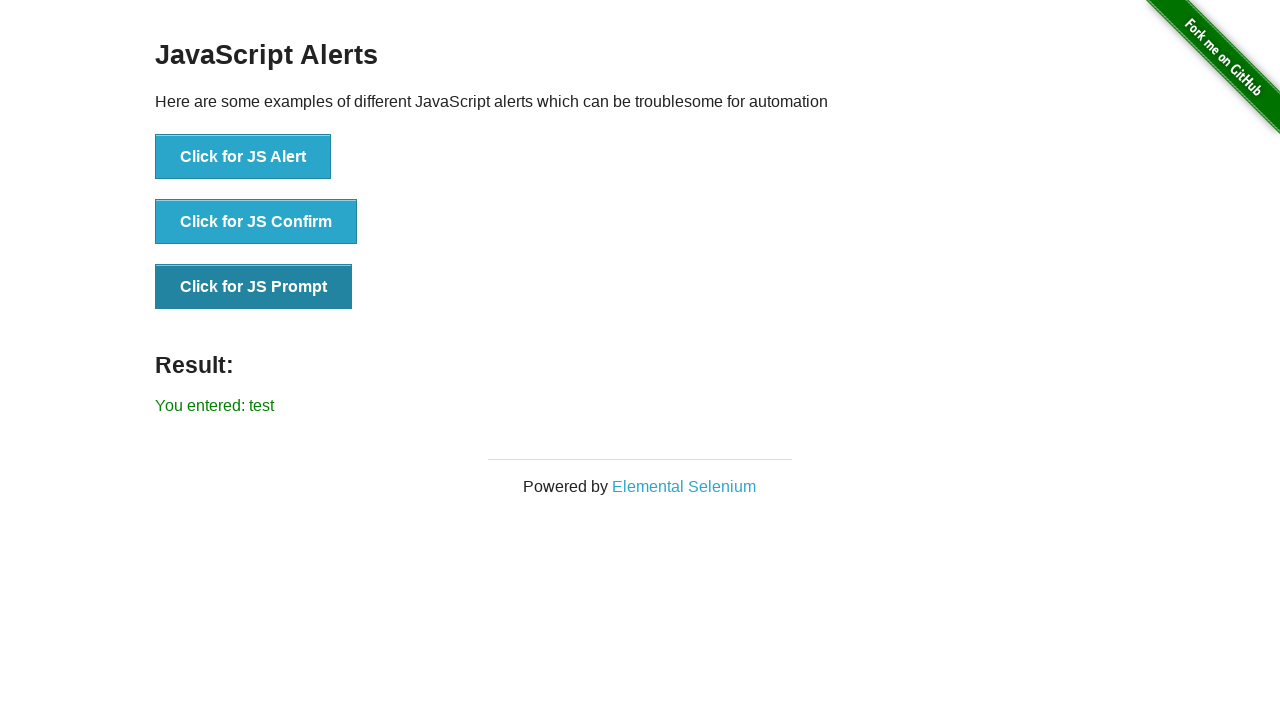

Verified result text equals 'You entered: test'
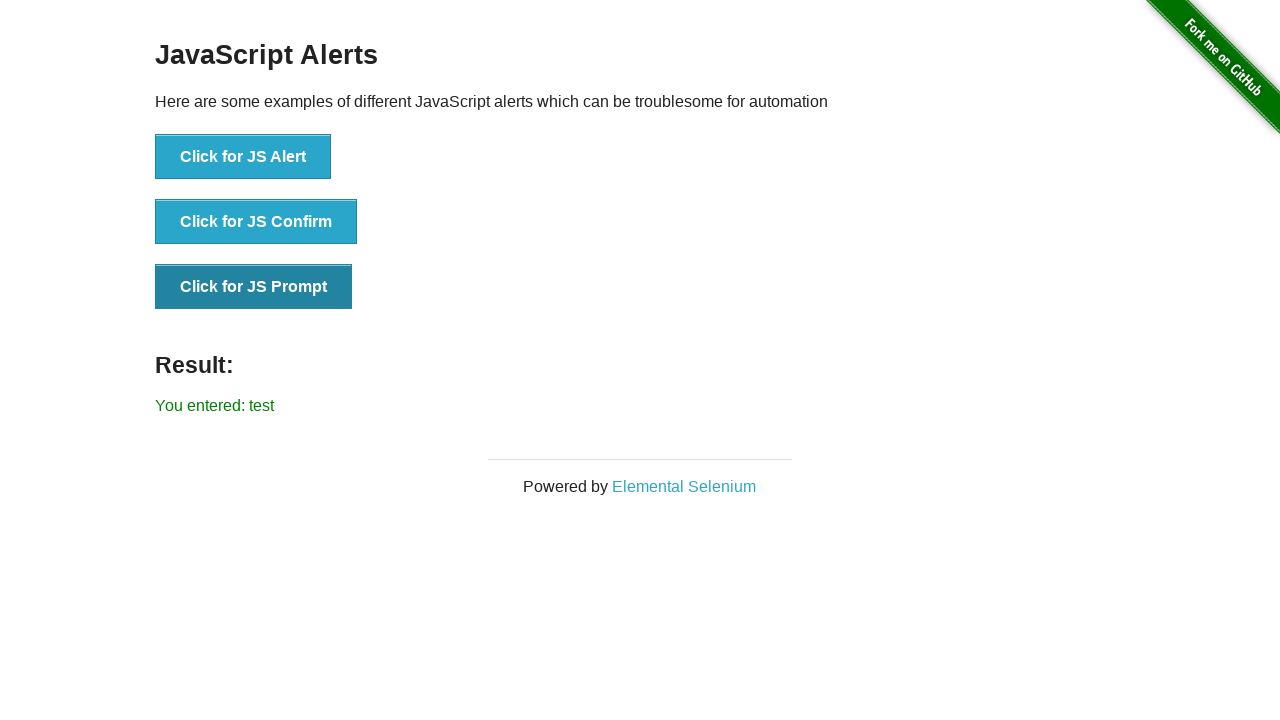

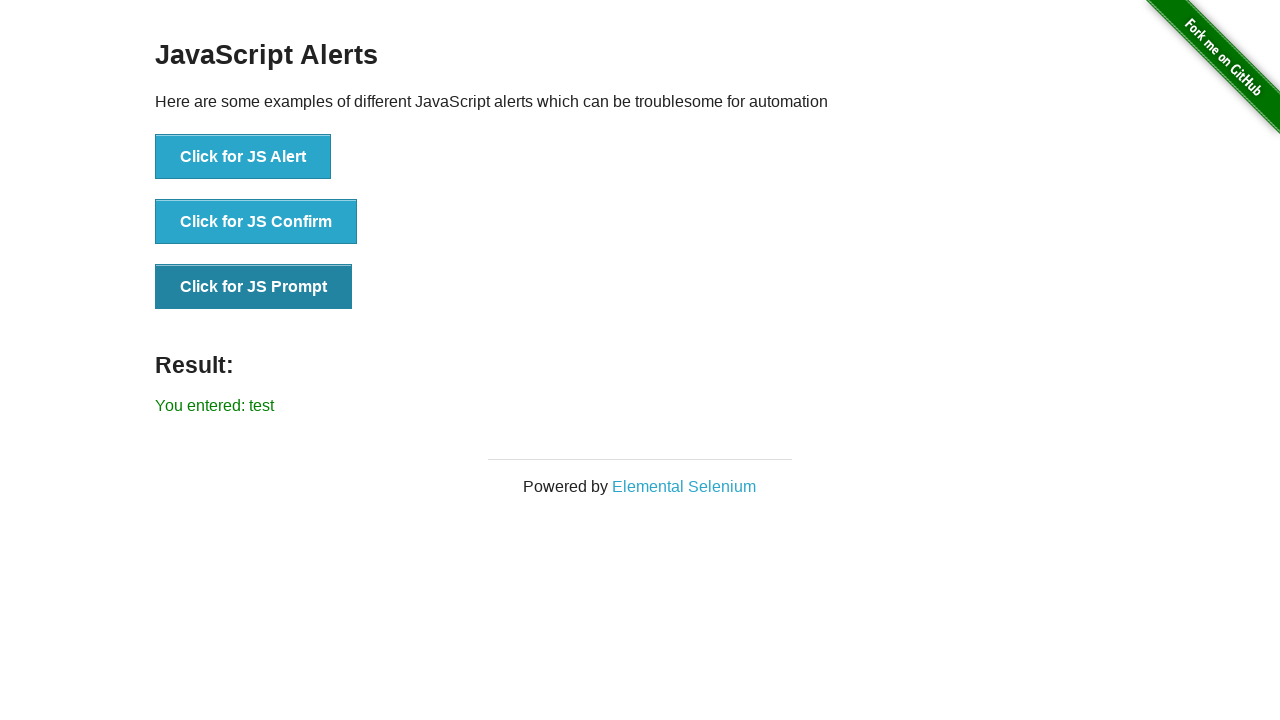